Tests that other controls are hidden when editing a todo item

Starting URL: https://demo.playwright.dev/todomvc

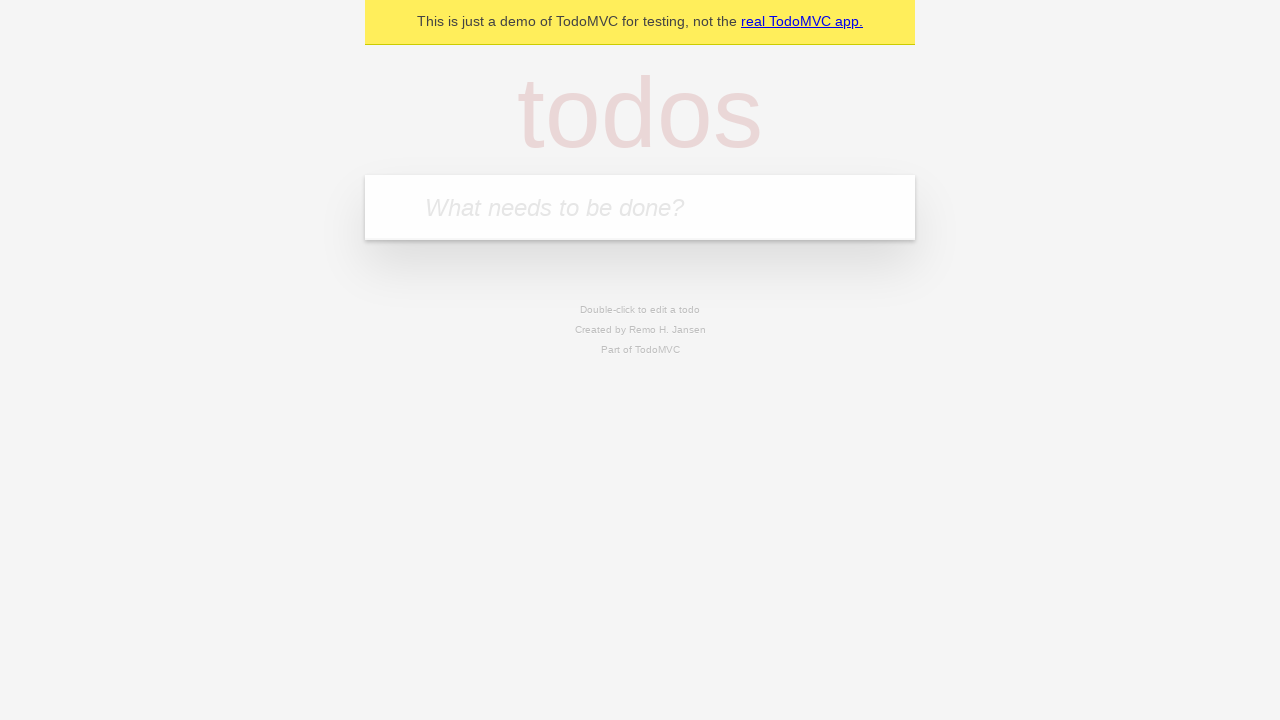

Filled input field with 'buy some meat' on internal:attr=[placeholder="What needs to be done?"i]
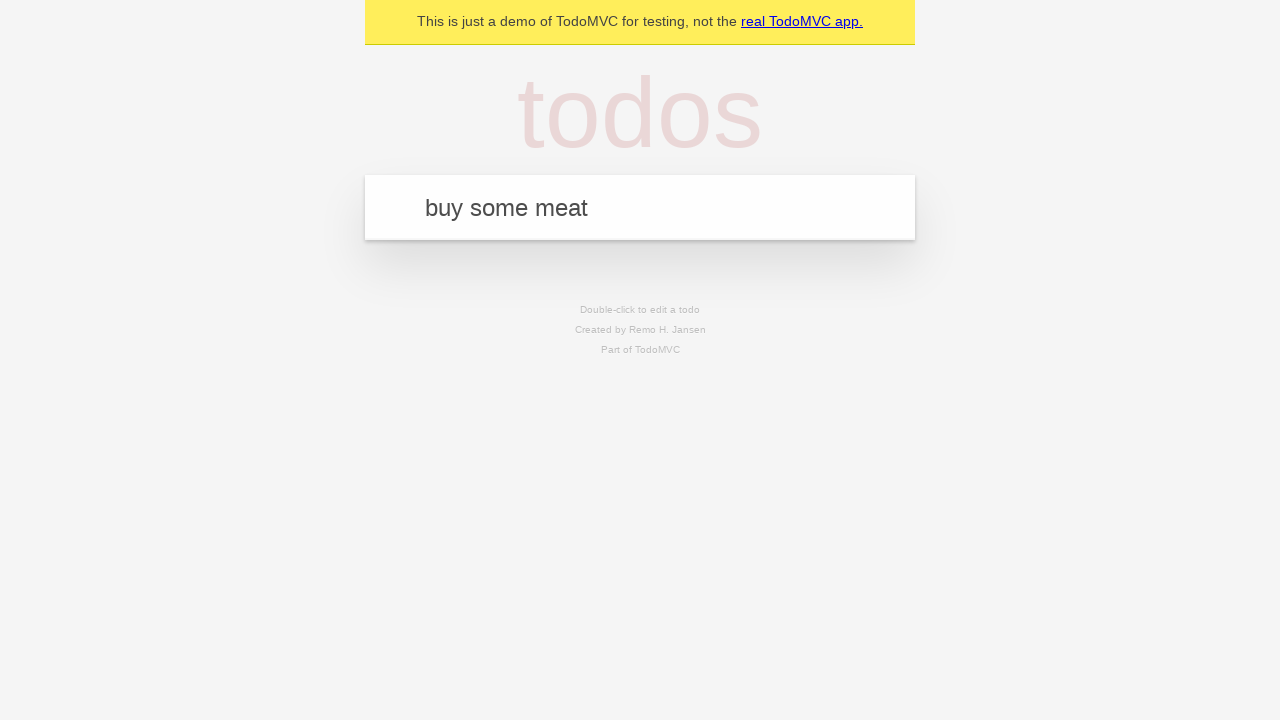

Pressed Enter to create first todo item on internal:attr=[placeholder="What needs to be done?"i]
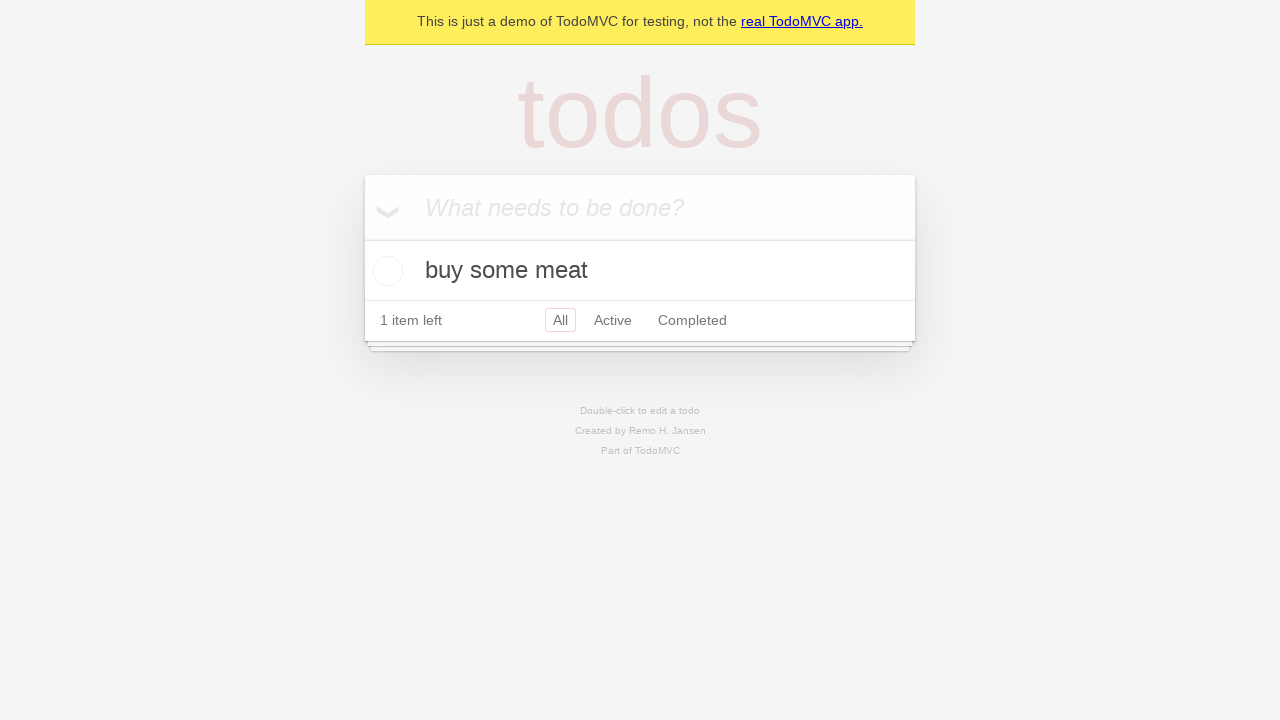

Filled input field with 'feed the cat' on internal:attr=[placeholder="What needs to be done?"i]
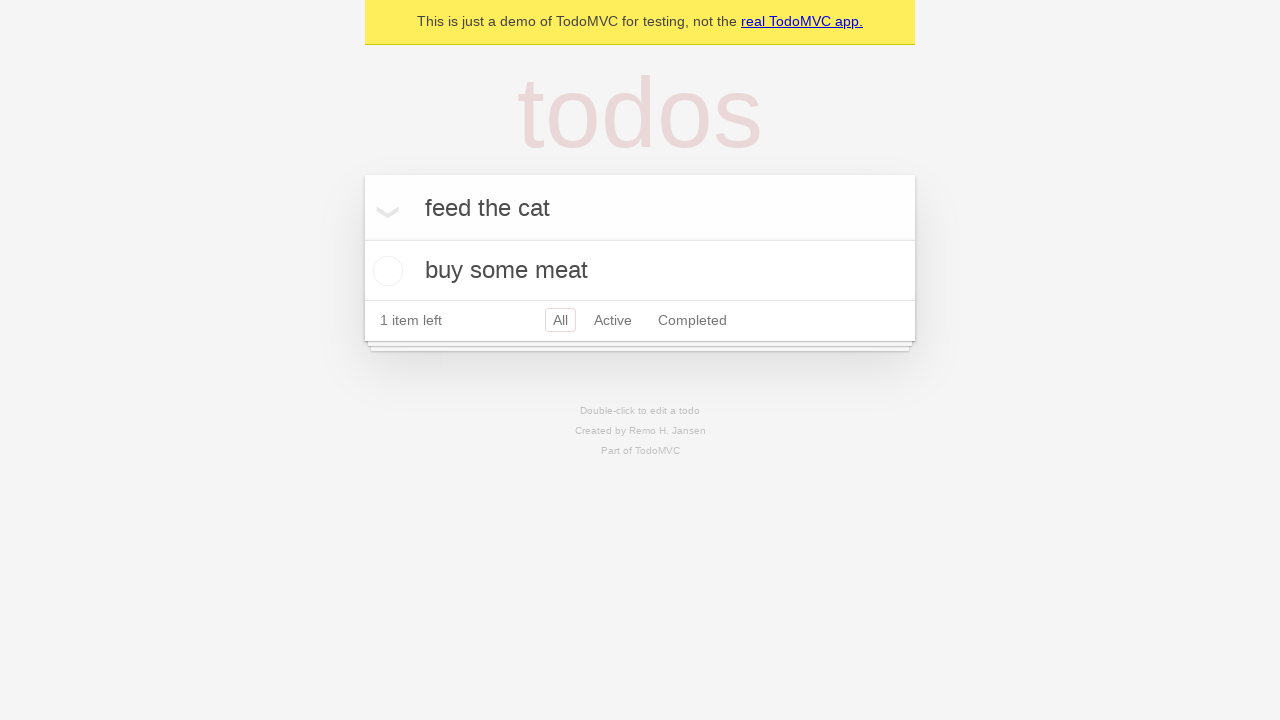

Pressed Enter to create second todo item on internal:attr=[placeholder="What needs to be done?"i]
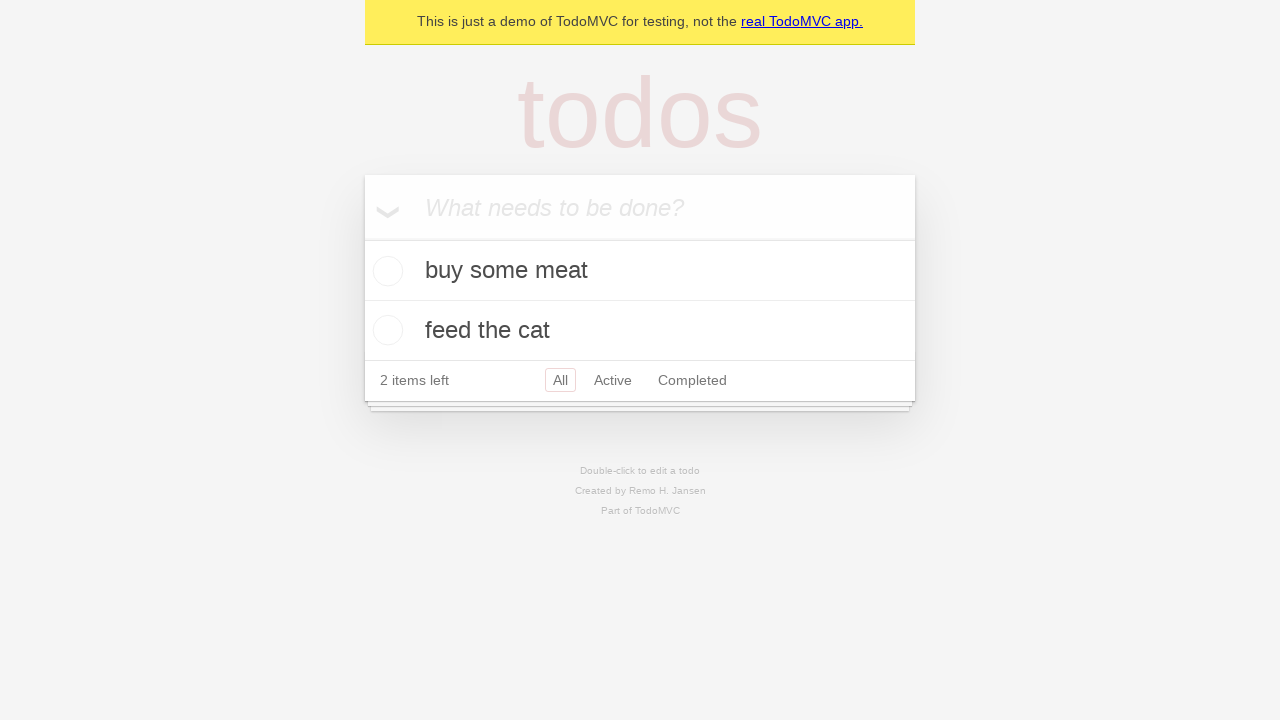

Filled input field with 'book a doctors appointment' on internal:attr=[placeholder="What needs to be done?"i]
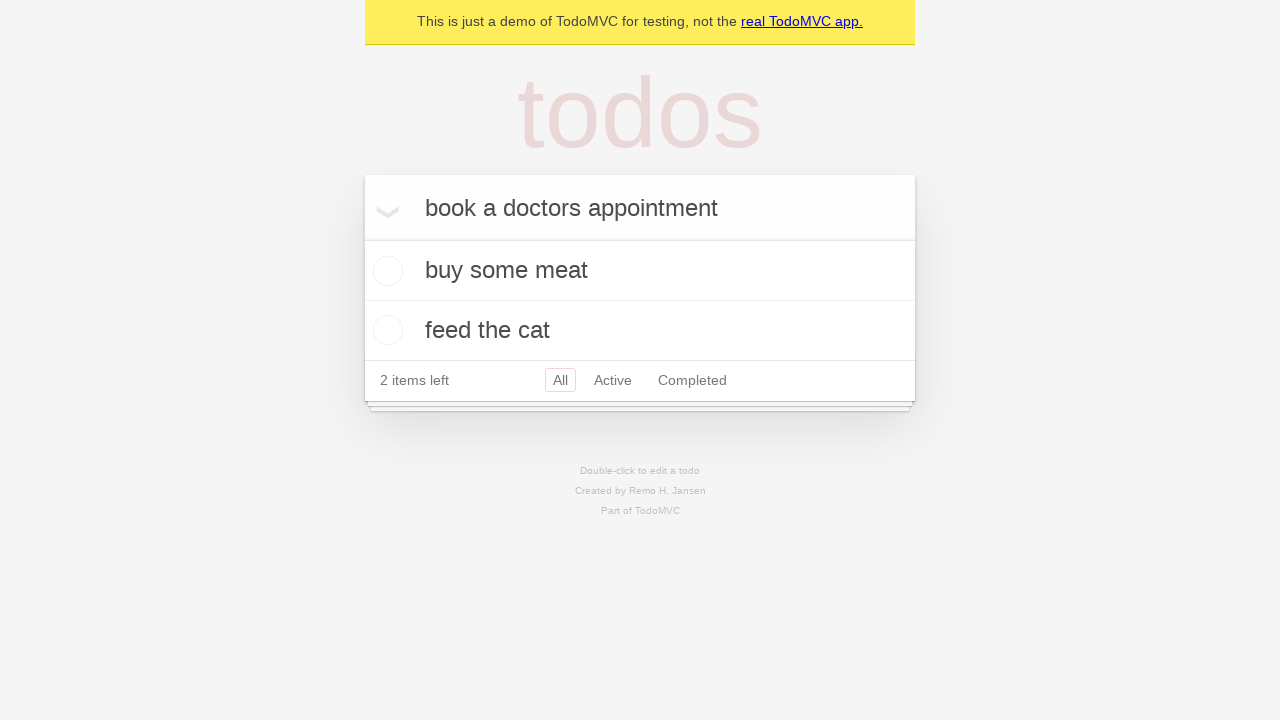

Pressed Enter to create third todo item on internal:attr=[placeholder="What needs to be done?"i]
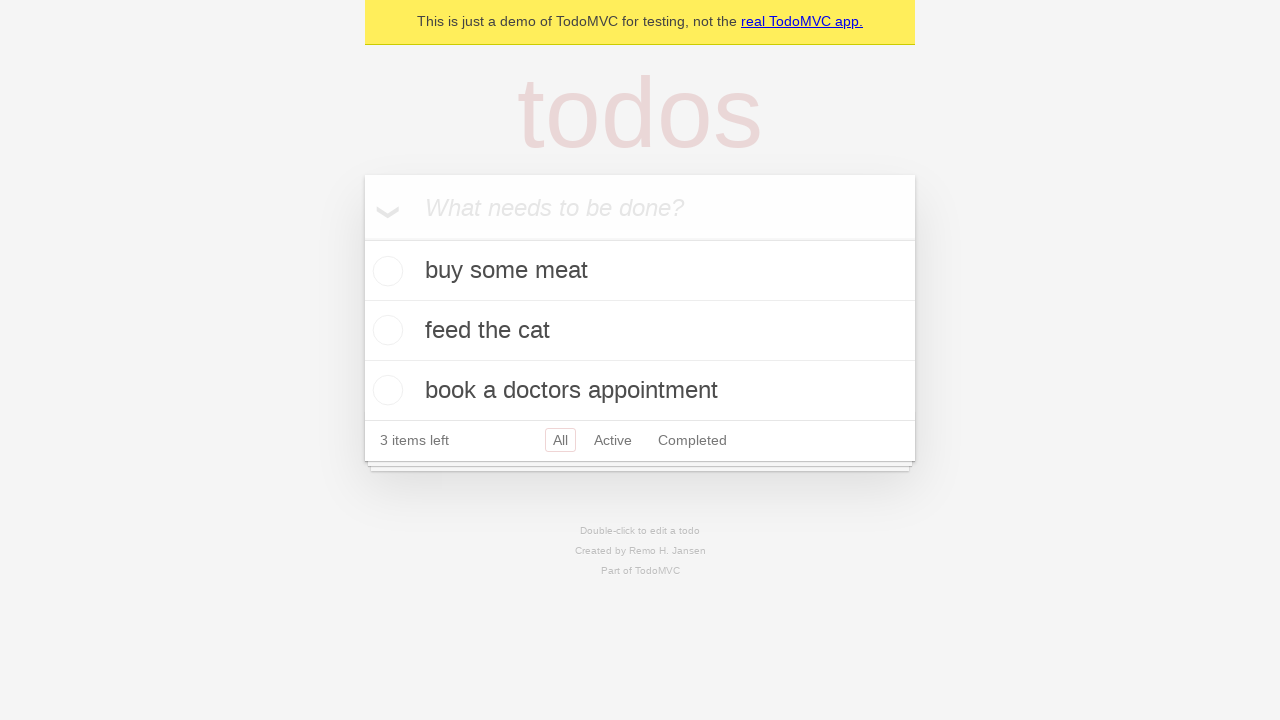

Double-clicked second todo item to enter edit mode at (640, 331) on [data-testid='todo-item'] >> nth=1
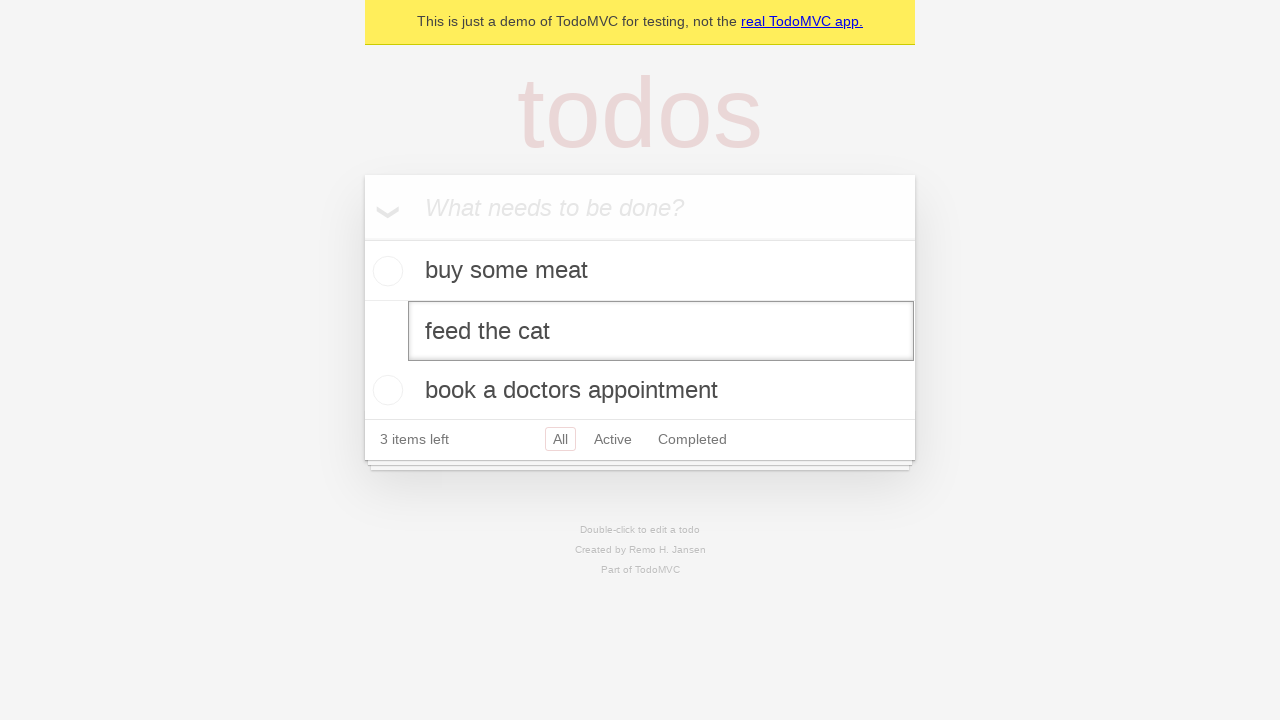

Edit textbox appeared for second todo item
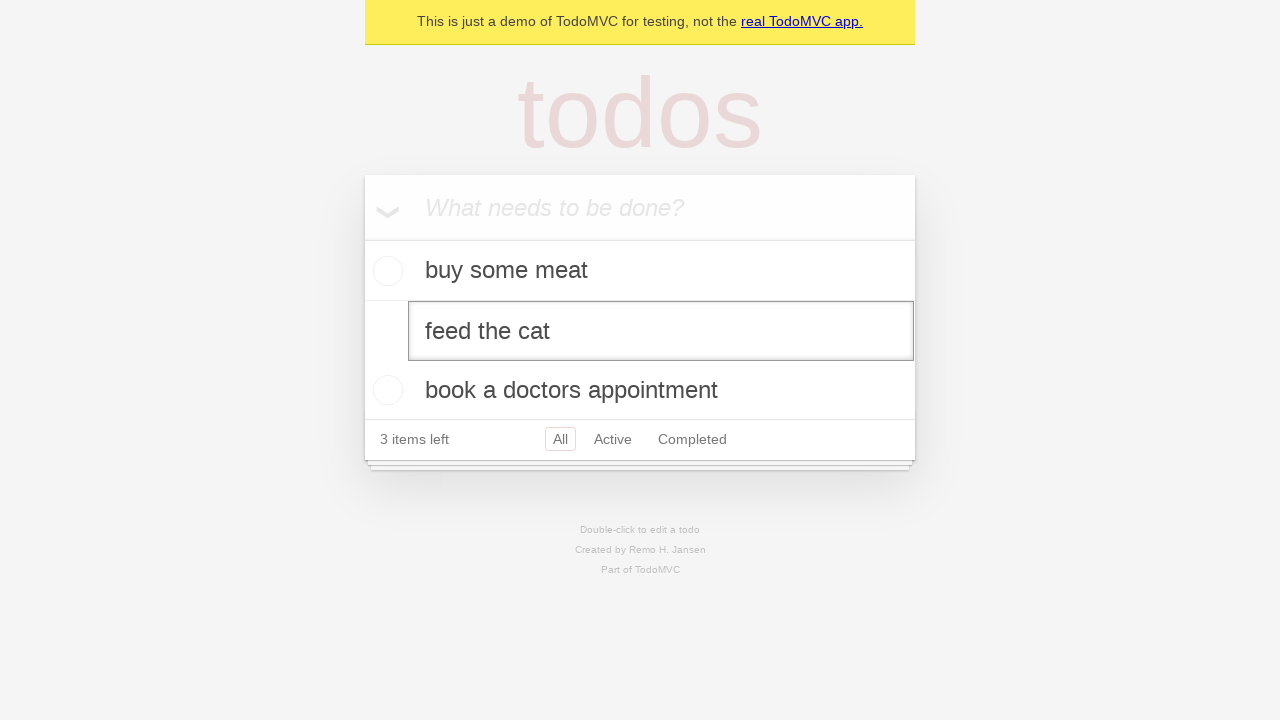

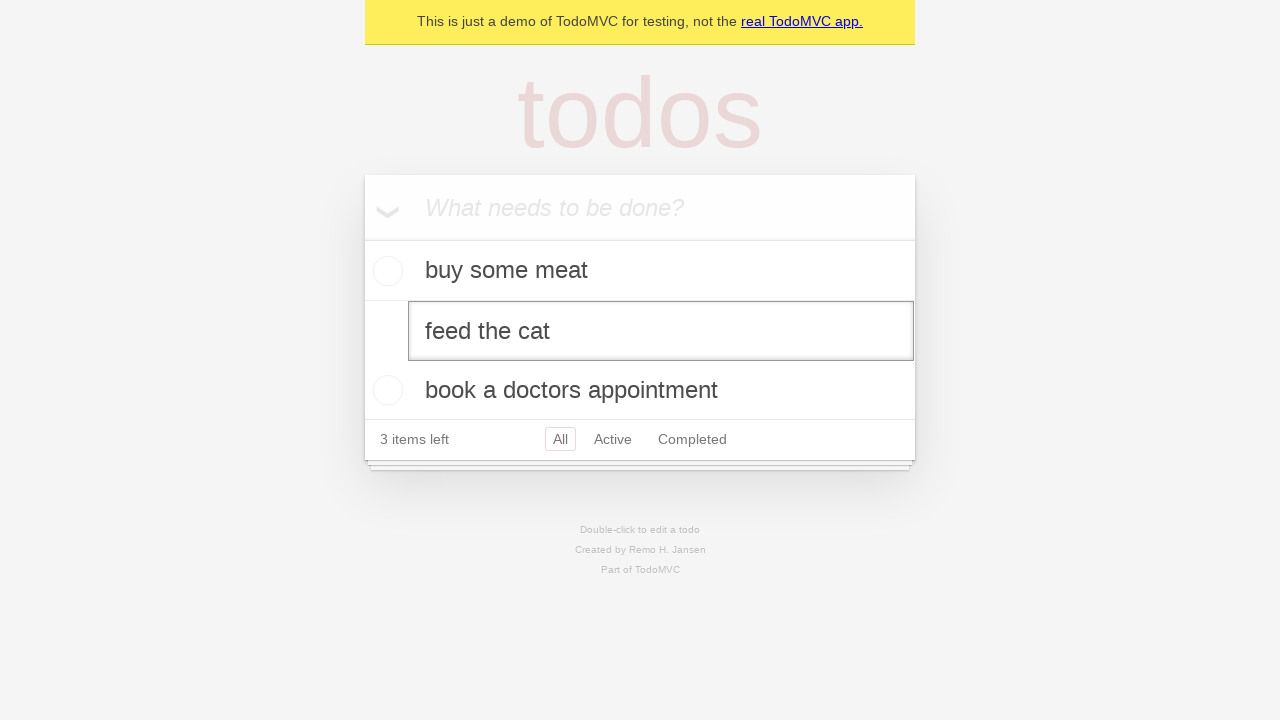